Tests working with multiple windows by clicking a link that opens a new window, then switching between the original and new window using window handles order.

Starting URL: http://the-internet.herokuapp.com/windows

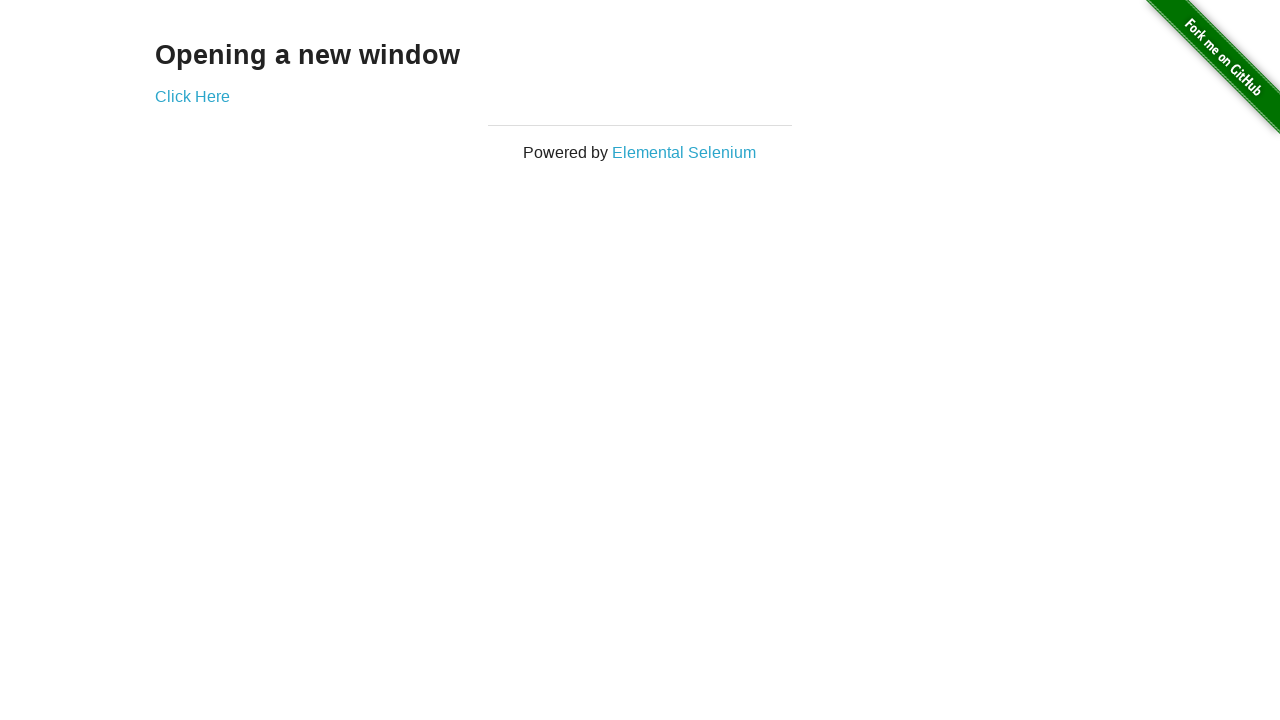

Clicked link that opens a new window at (192, 96) on .example a
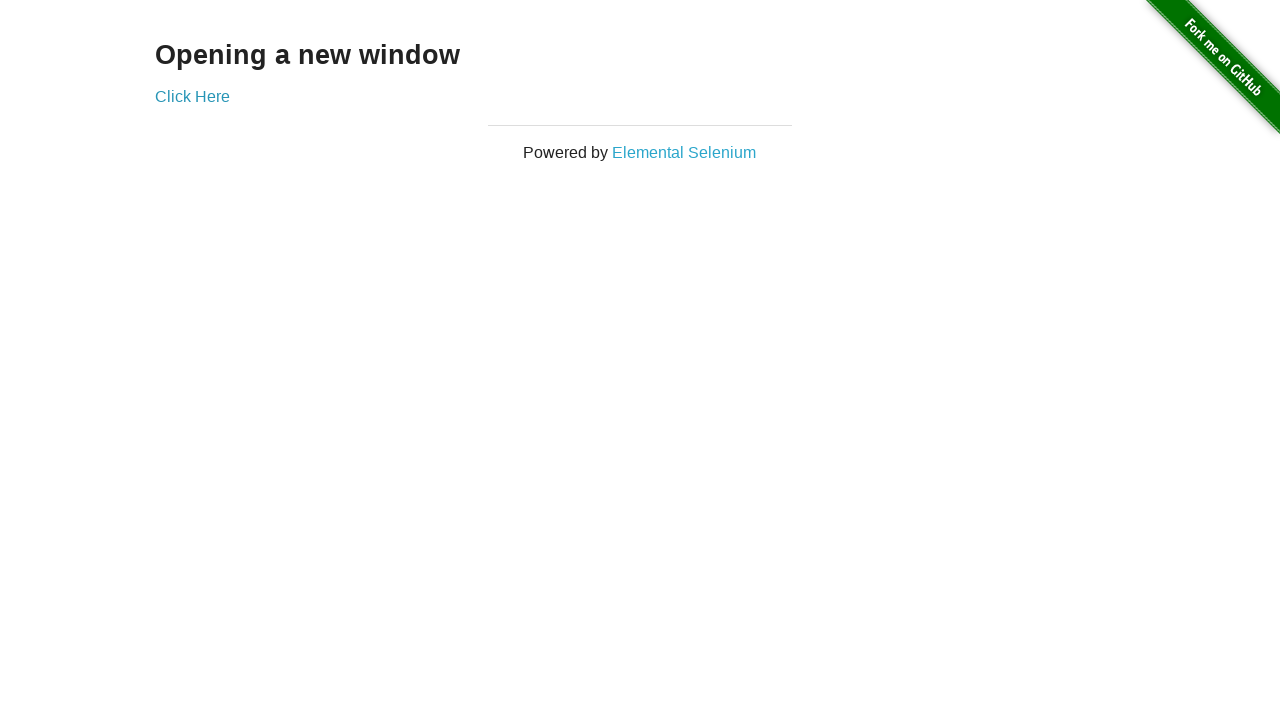

Waited for new window to open
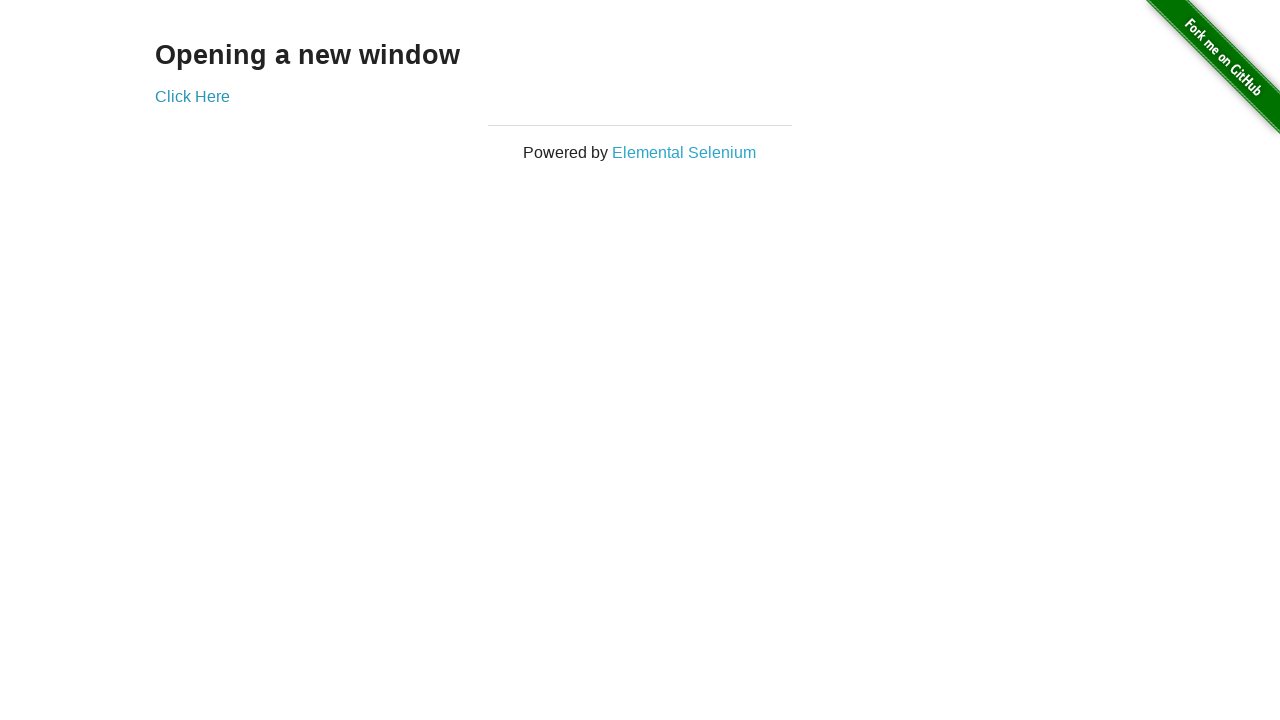

Retrieved all pages from context
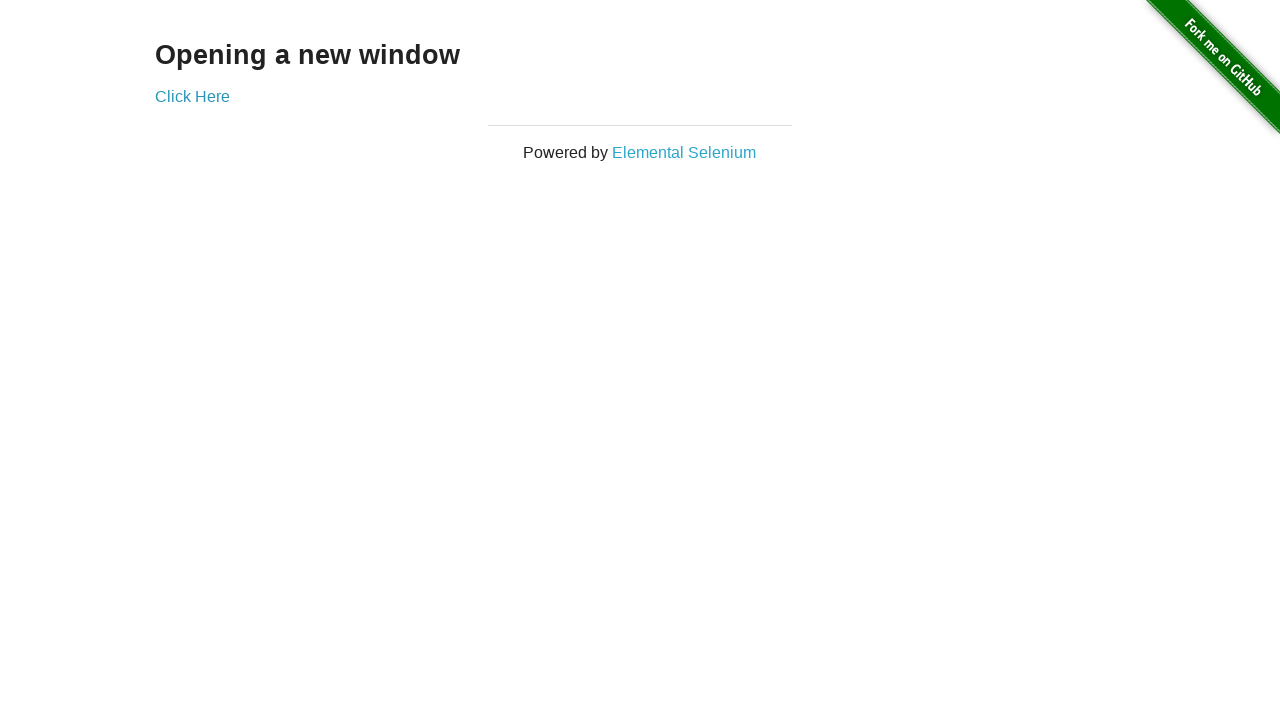

Switched to first window (original)
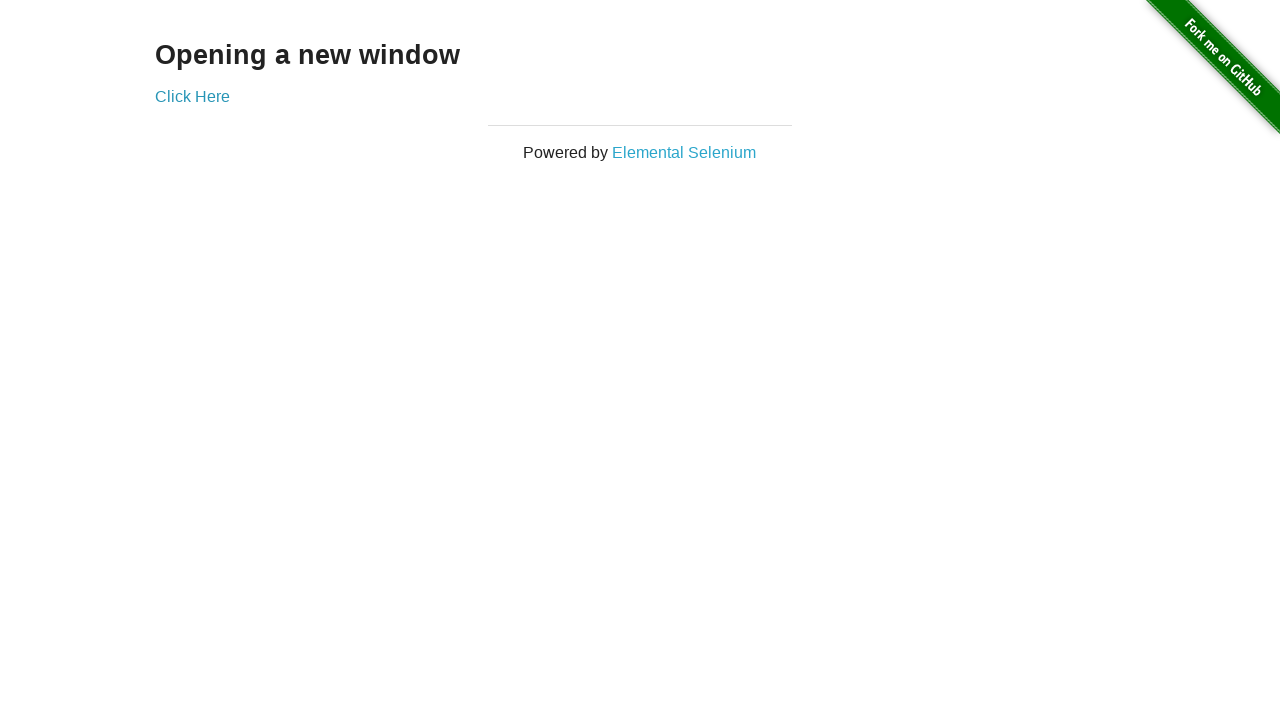

Verified first window title is not 'New Window'
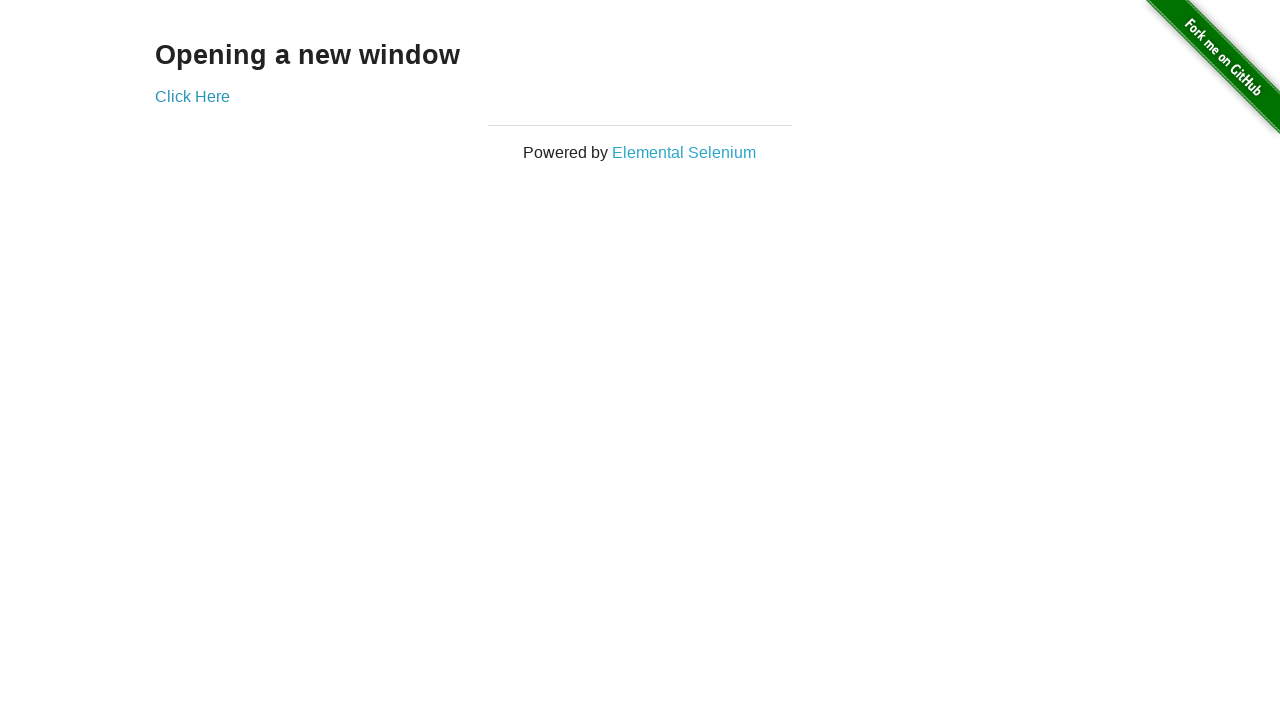

Switched to last window (new window)
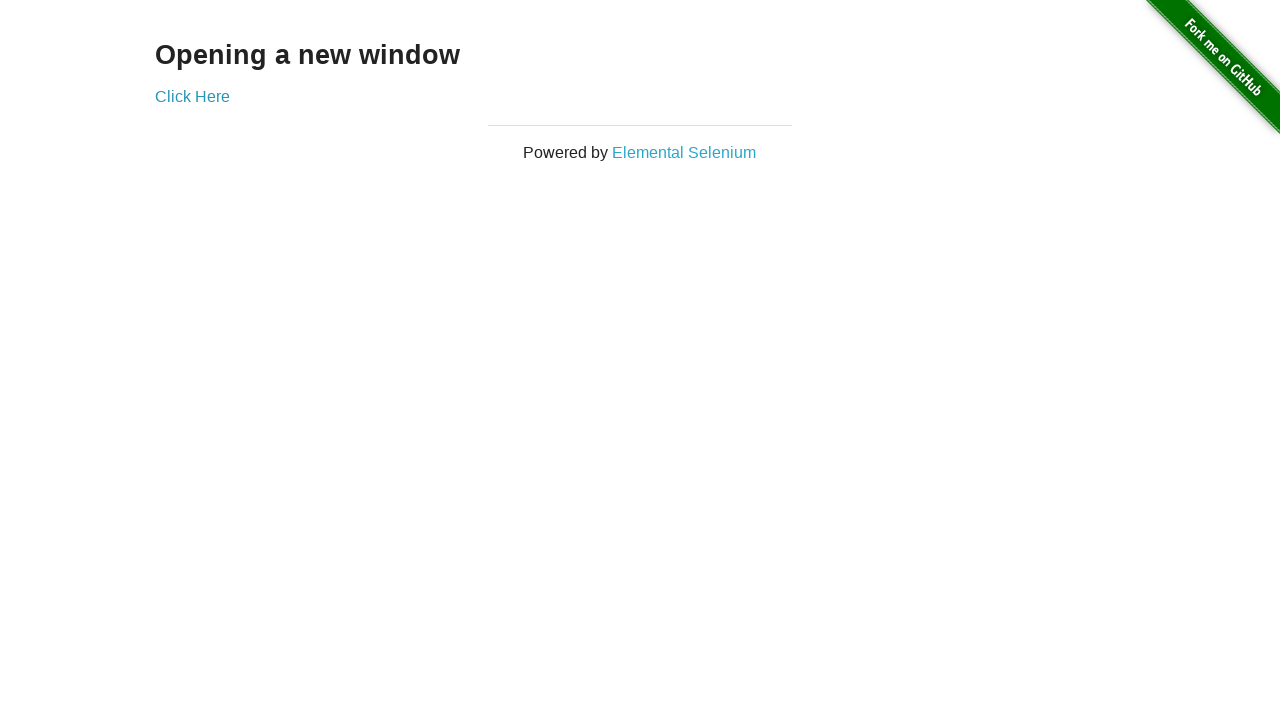

Waited for new window to fully load
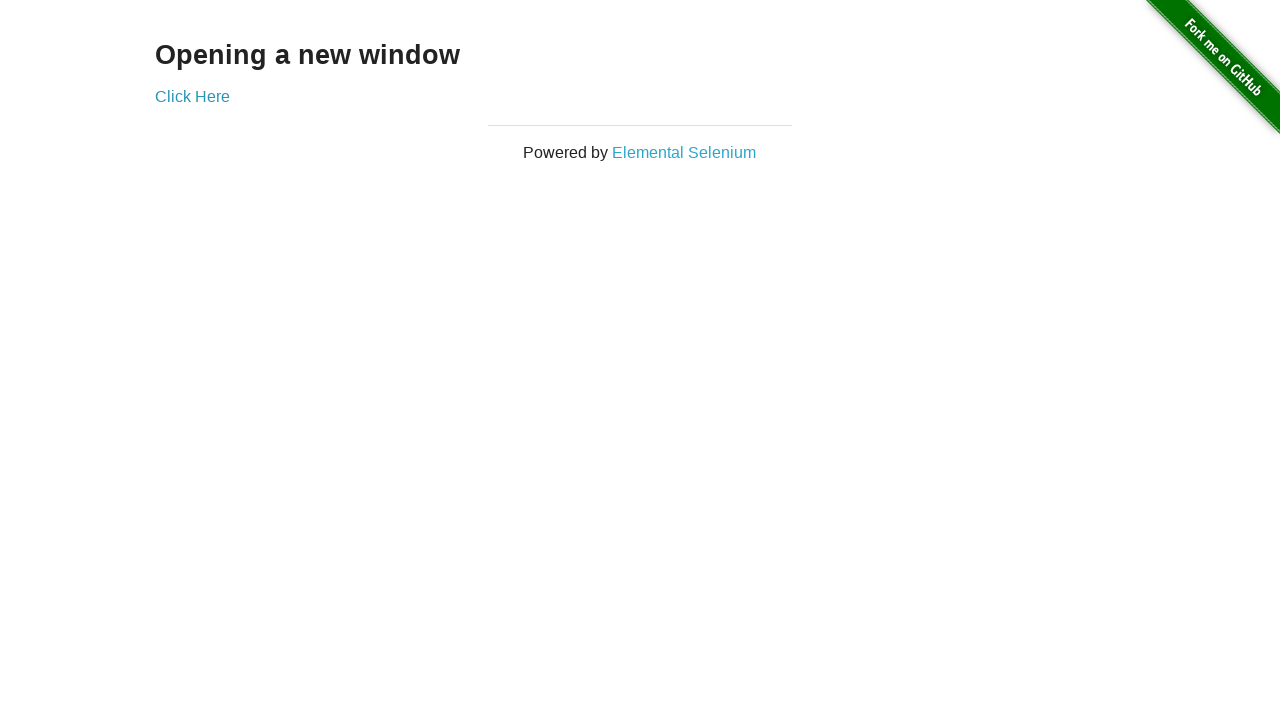

Verified new window title is 'New Window'
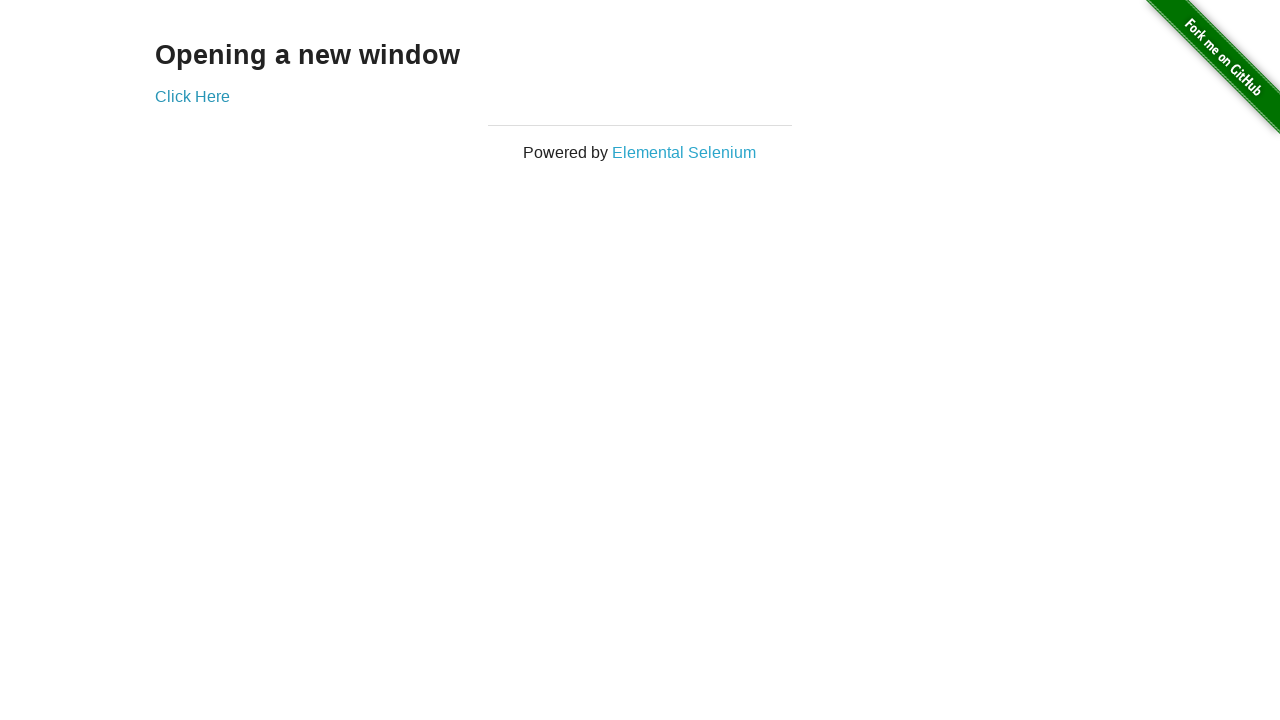

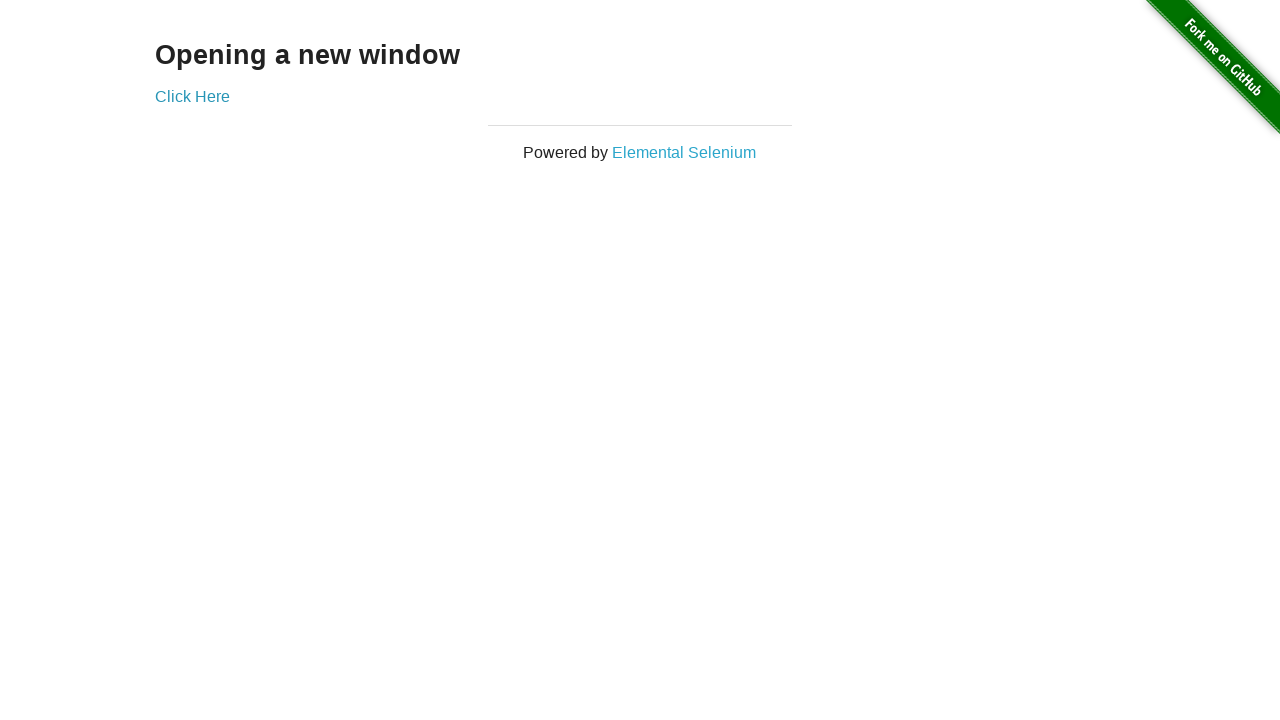